Tests checkbox handling functionality by verifying initial unselected state, clicking the checkbox, and verifying it becomes selected. Also counts total checkboxes on the page.

Starting URL: https://rahulshettyacademy.com/dropdownsPractise/

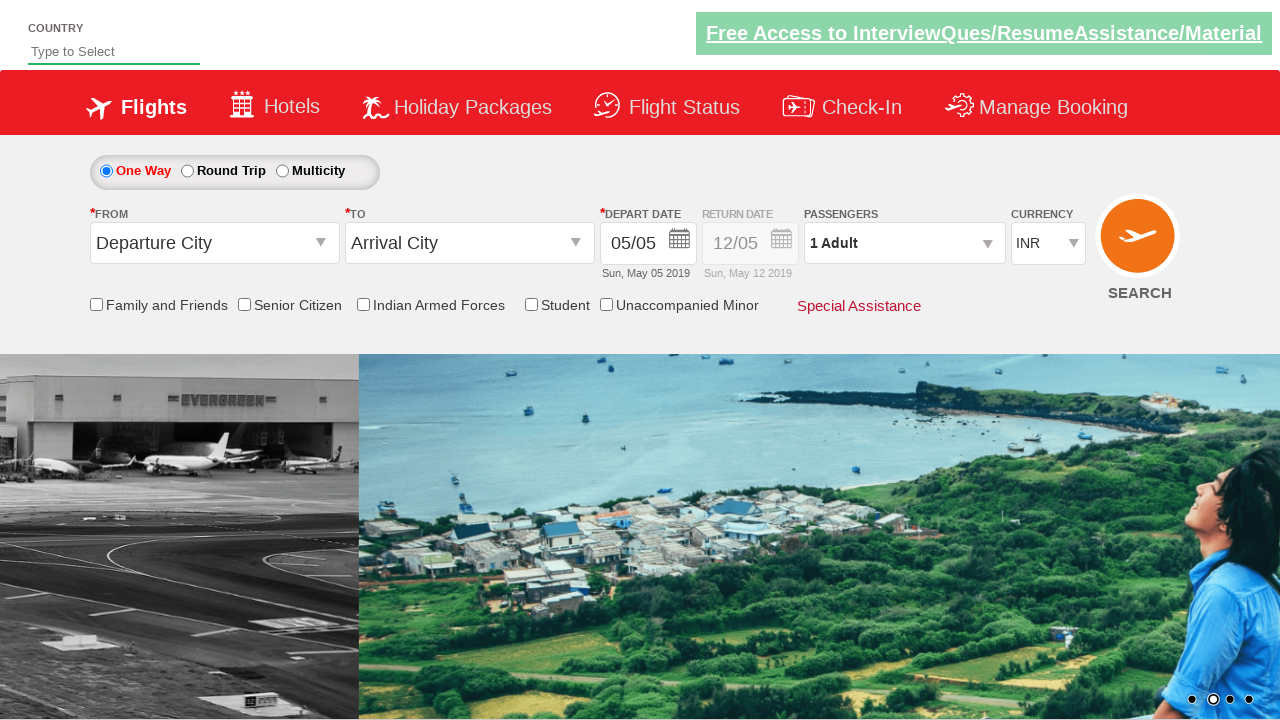

Located the friends and family checkbox element
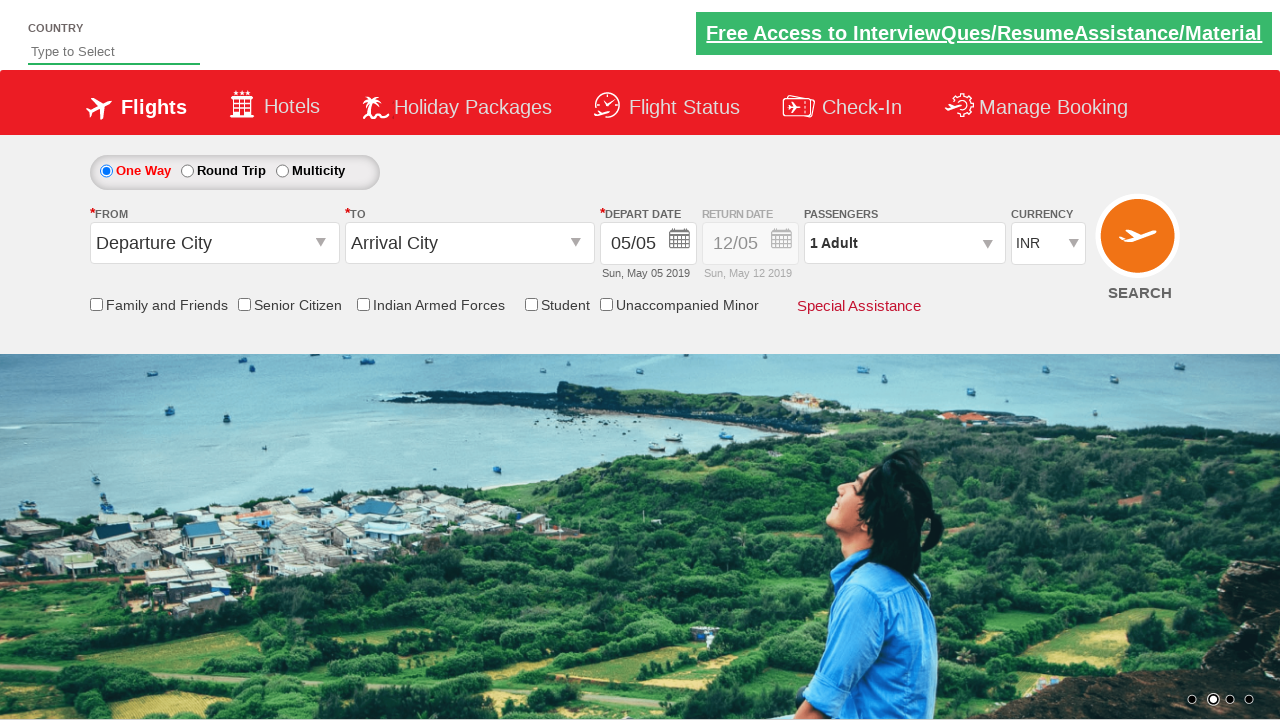

Verified checkbox is initially unselected
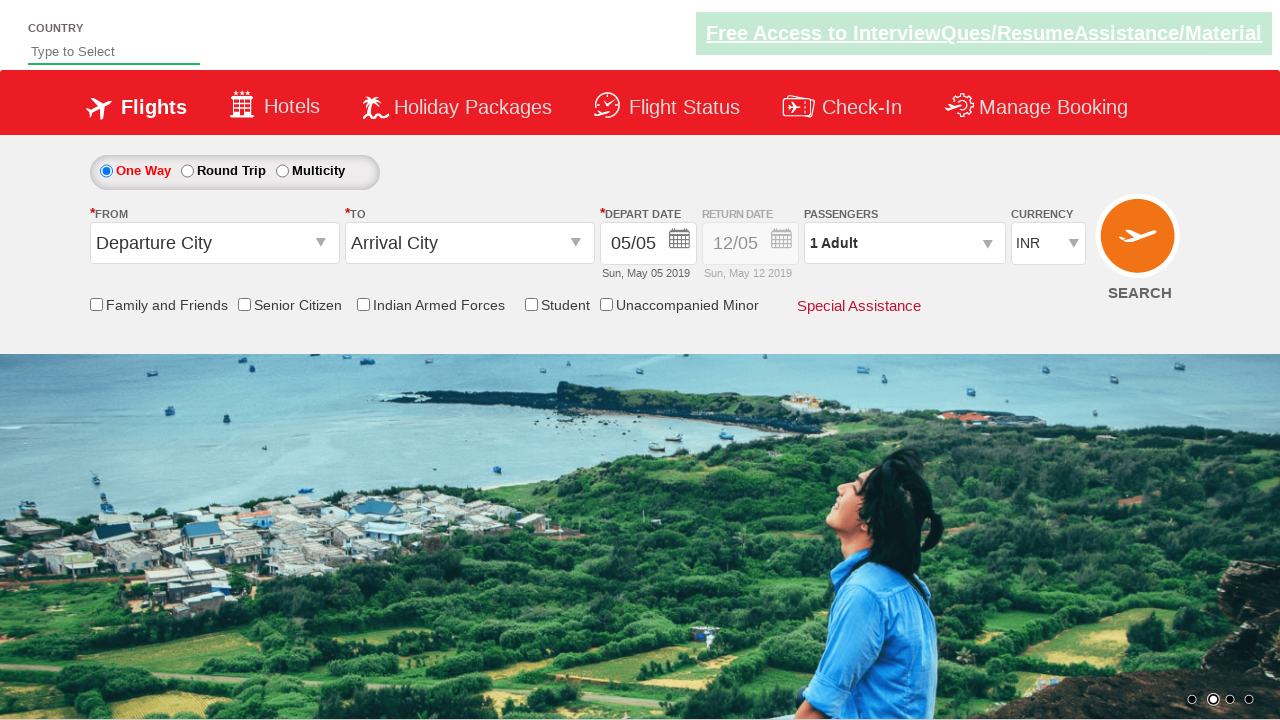

Clicked the checkbox to select it at (96, 304) on input[name='ctl00$mainContent$chk_friendsandfamily']
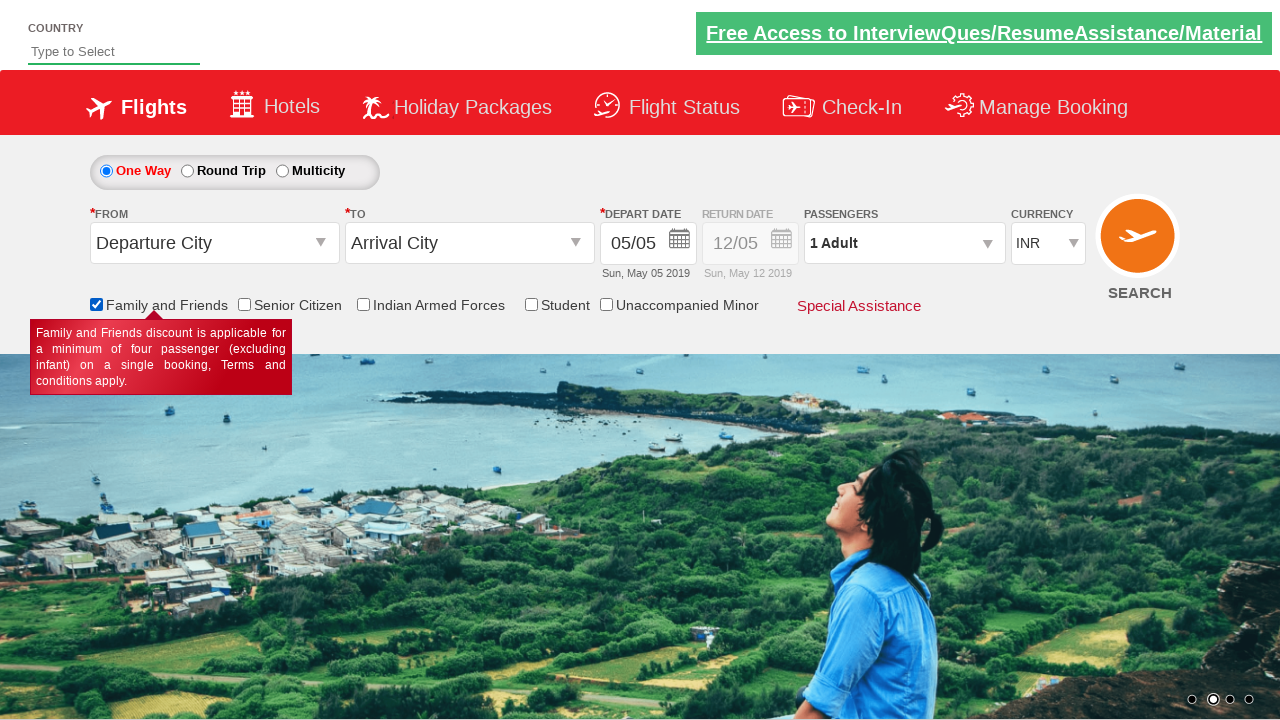

Waited 500ms for UI updates after clicking checkbox
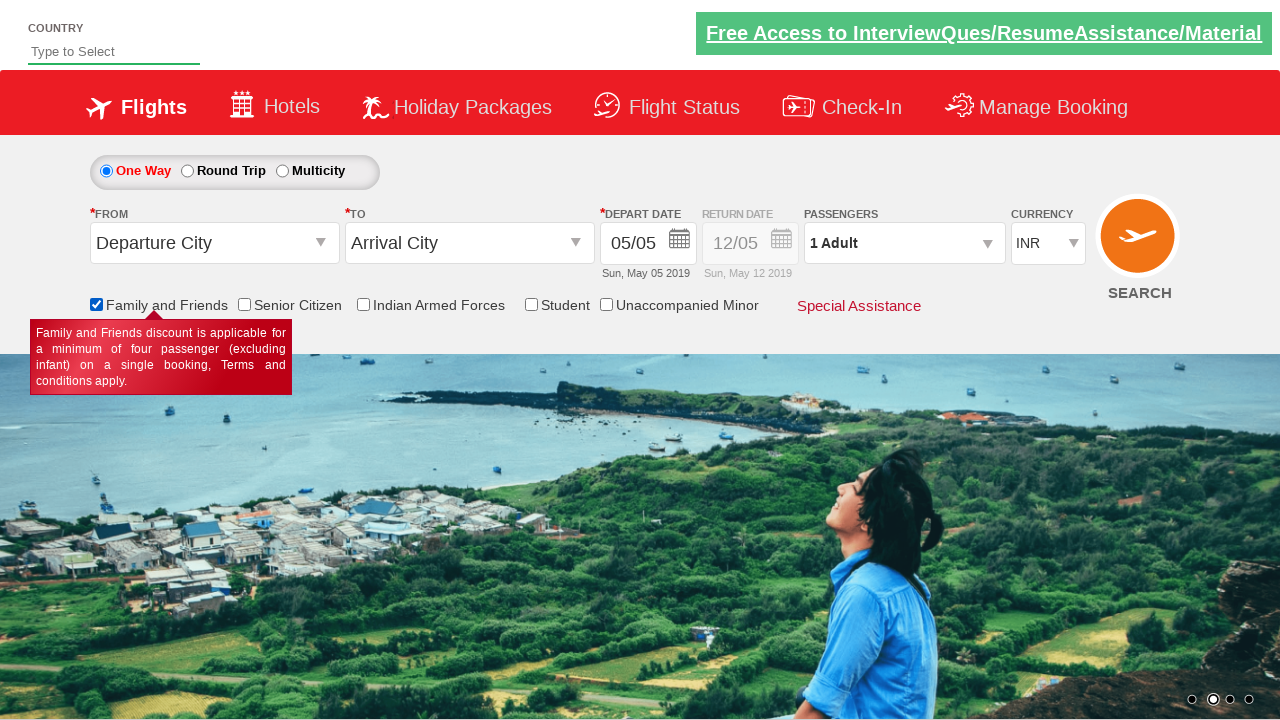

Verified checkbox is now selected
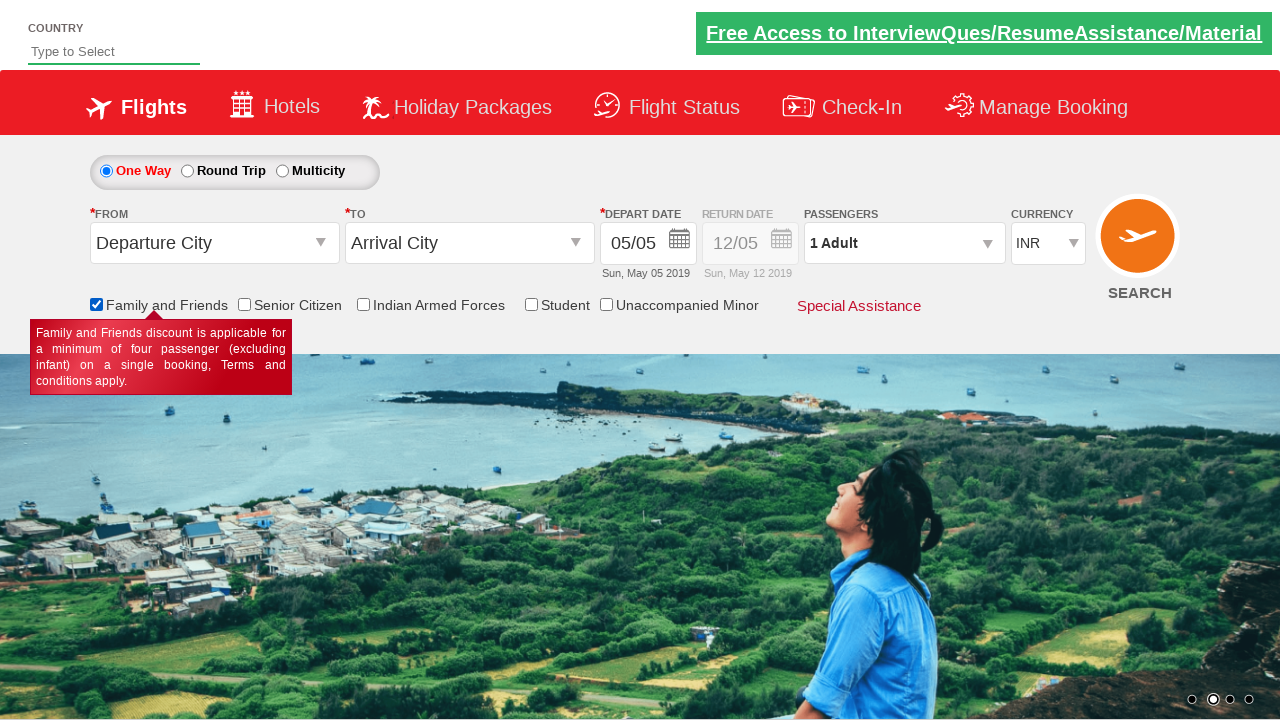

Counted total checkboxes on page: 6
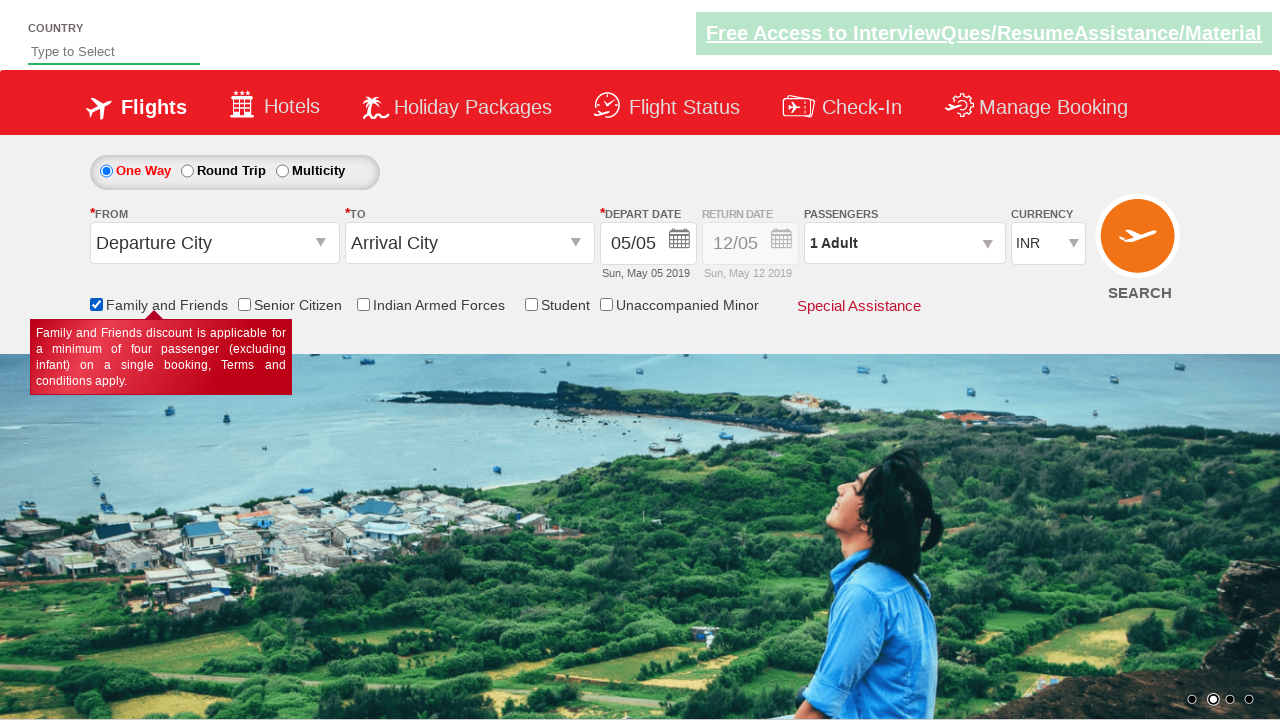

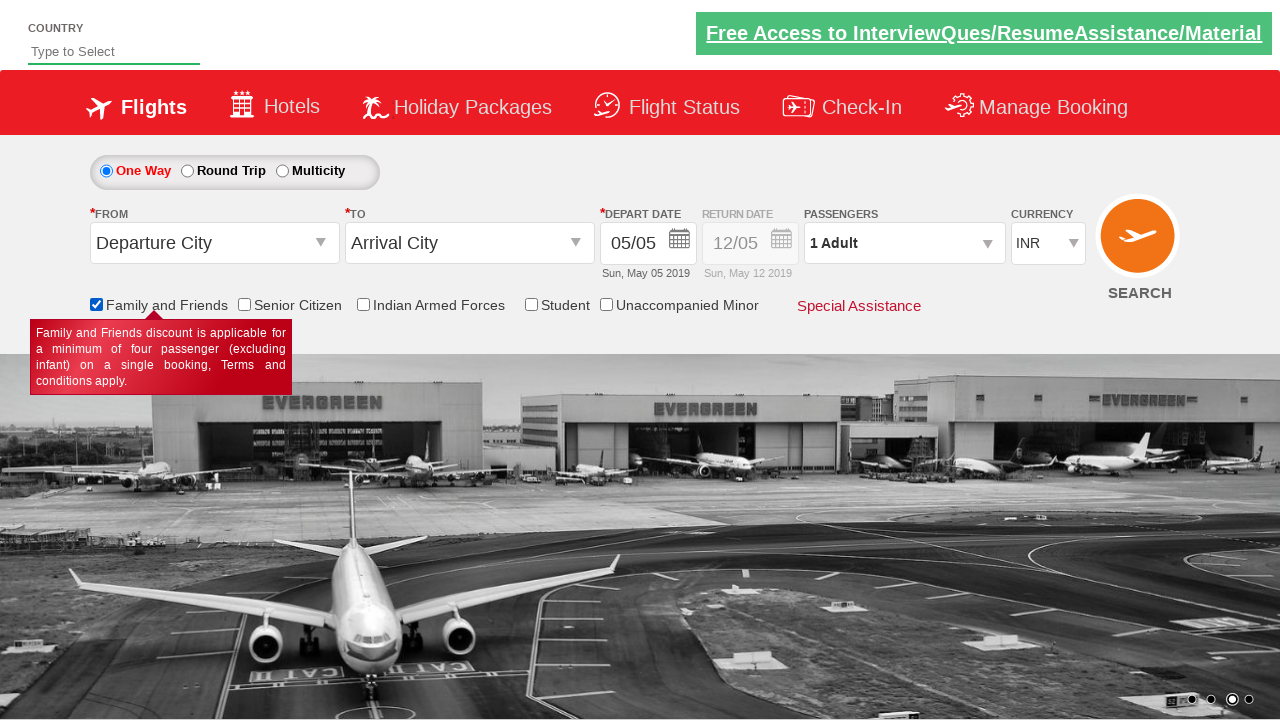